Tests form submission by clicking a link with a mathematically calculated text value, then filling out a form with first name, last name, city, and country fields before submitting.

Starting URL: http://suninjuly.github.io/find_link_text

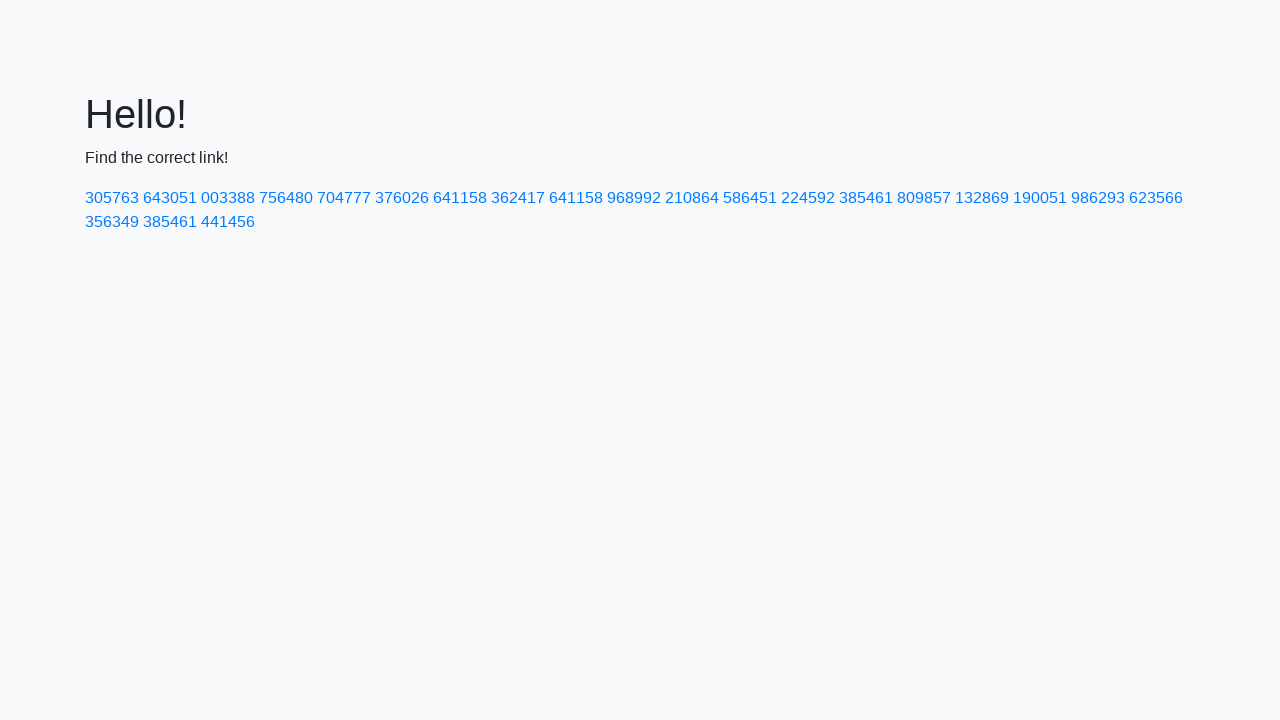

Clicked link with mathematically calculated text value: 224592 at (808, 198) on text=224592
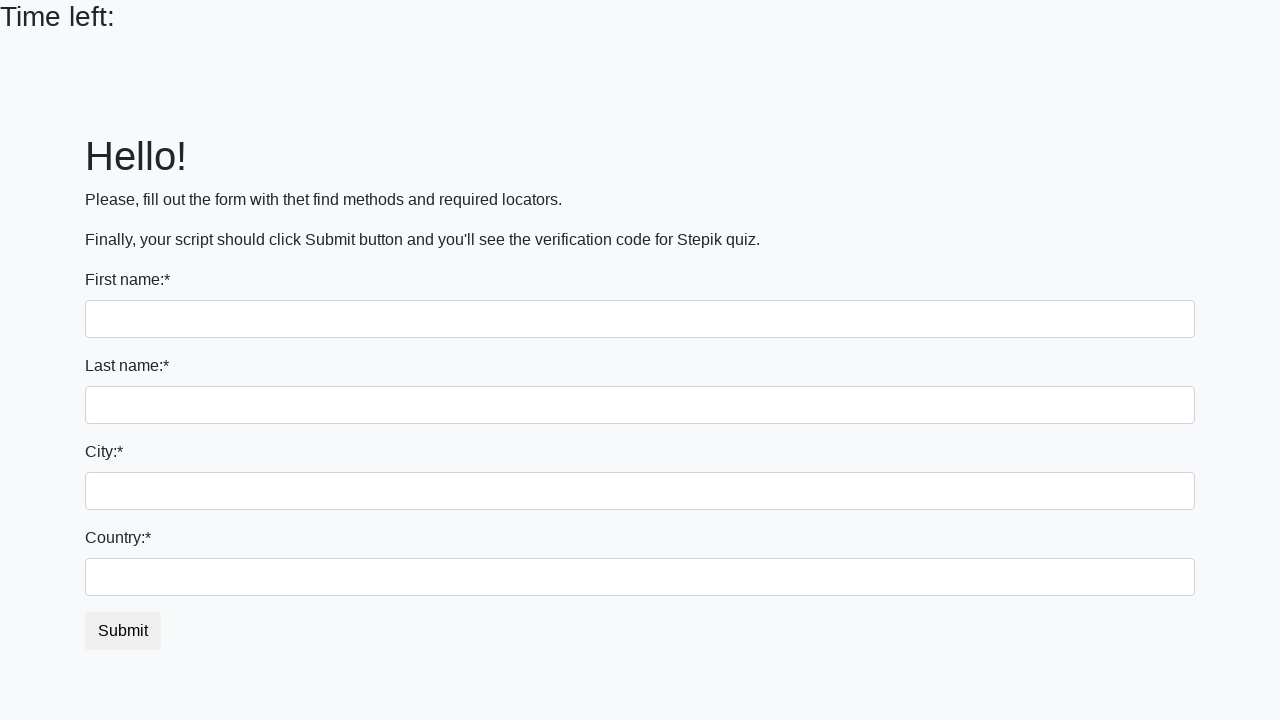

Filled first name field with 'Ivan' on input >> nth=0
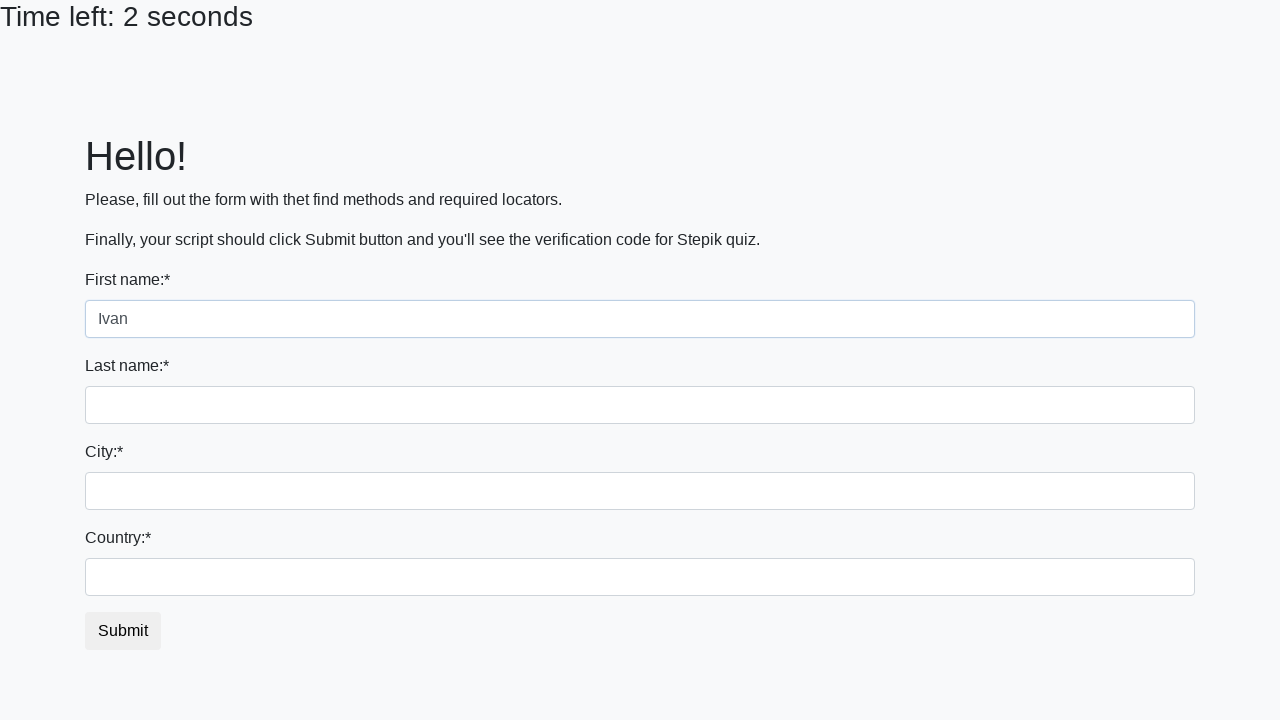

Filled last name field with 'Petrov' on input[name='last_name']
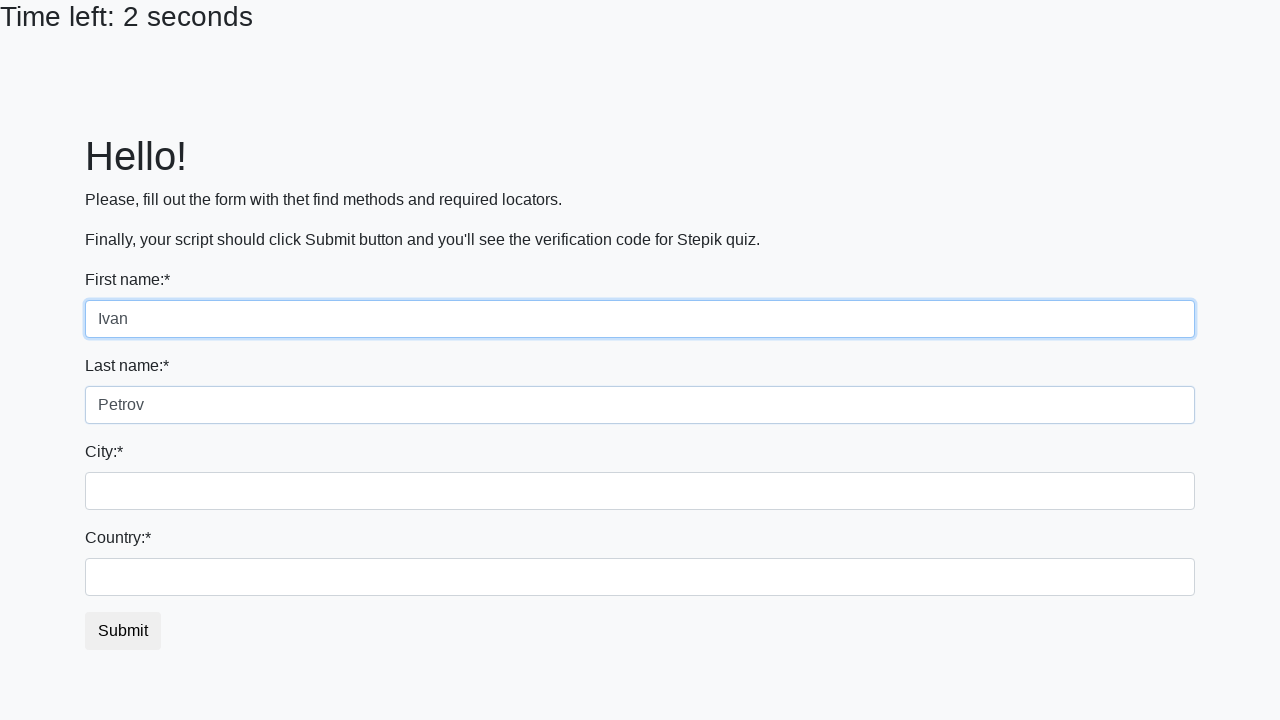

Filled city field with 'Smolensk' on .city
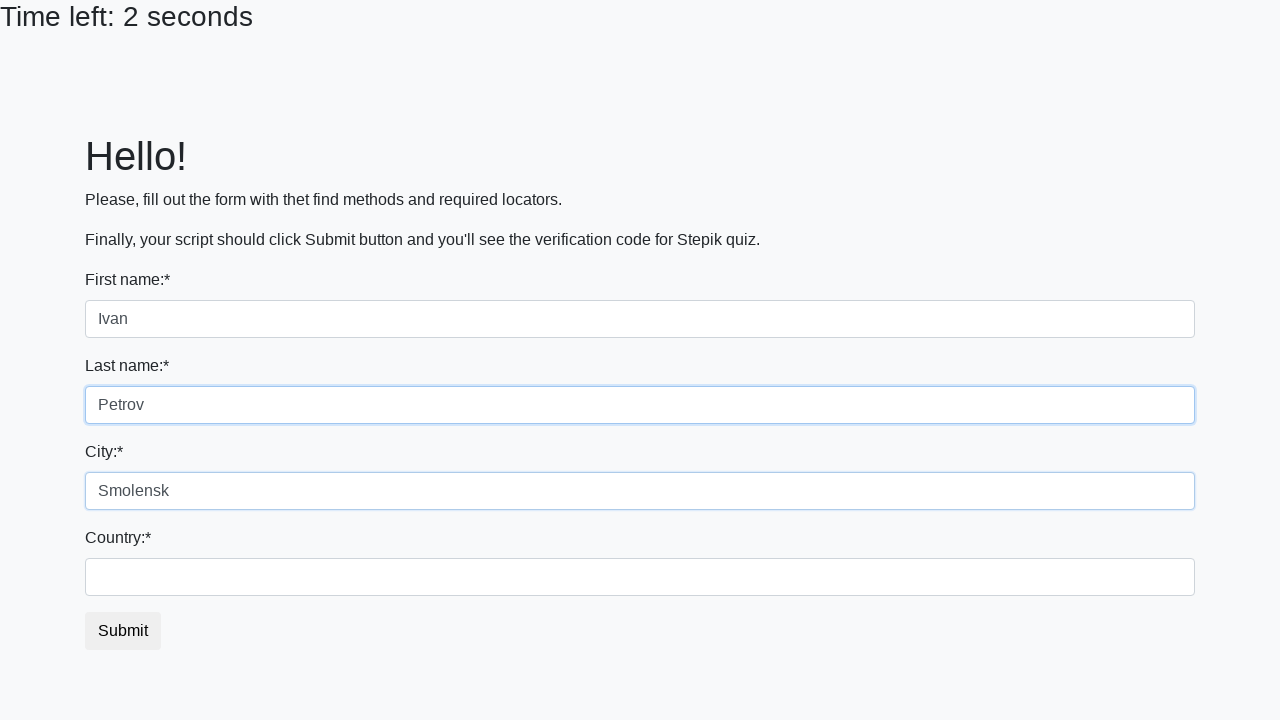

Filled country field with 'Russia' on #country
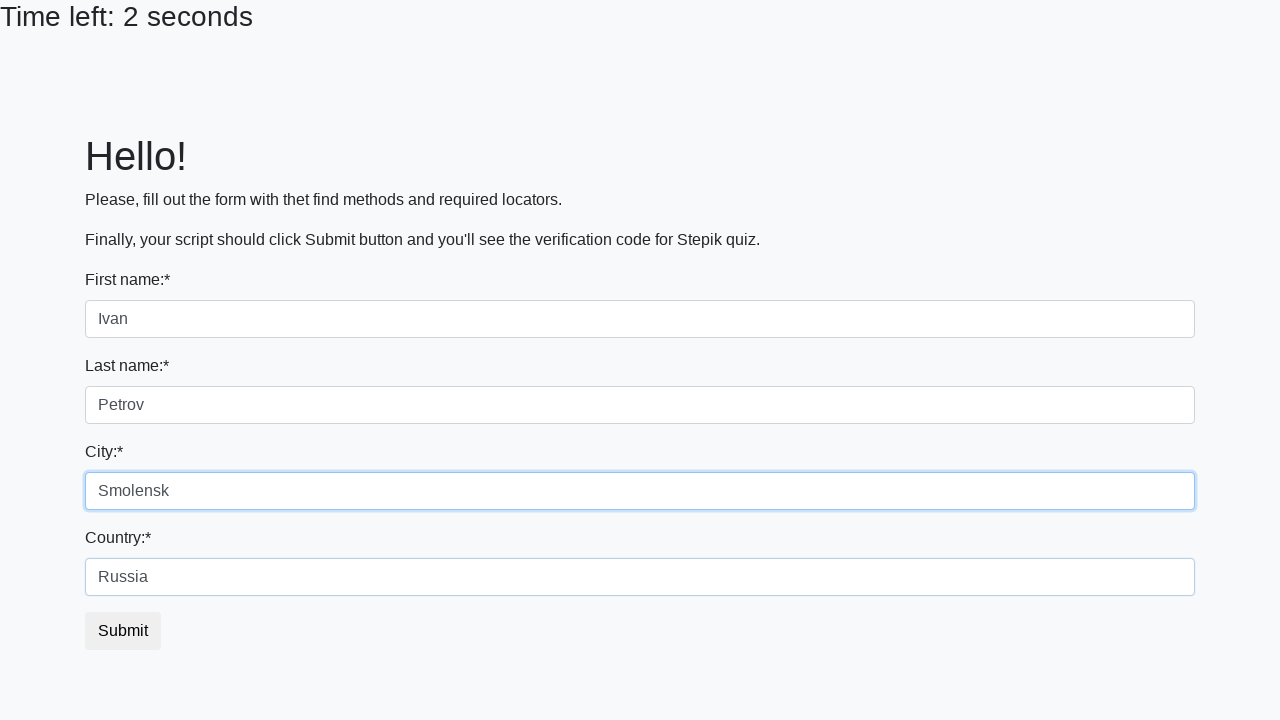

Clicked submit button to submit the form at (123, 631) on button.btn
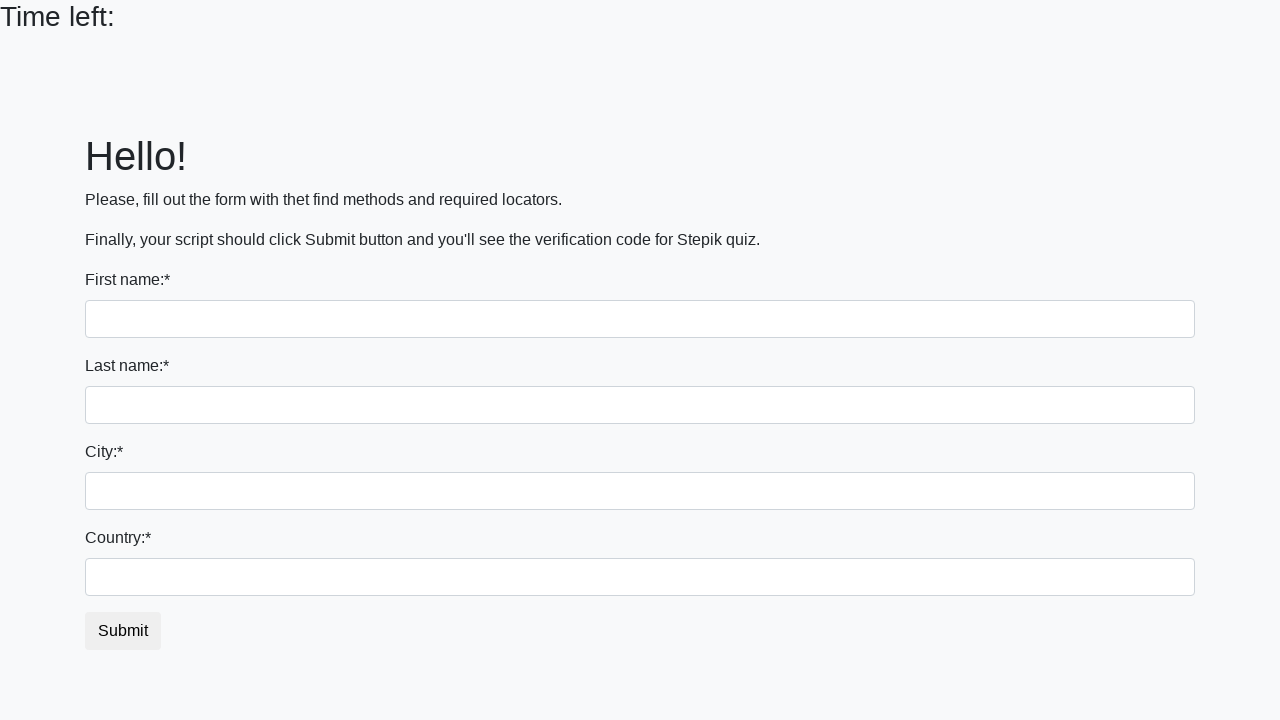

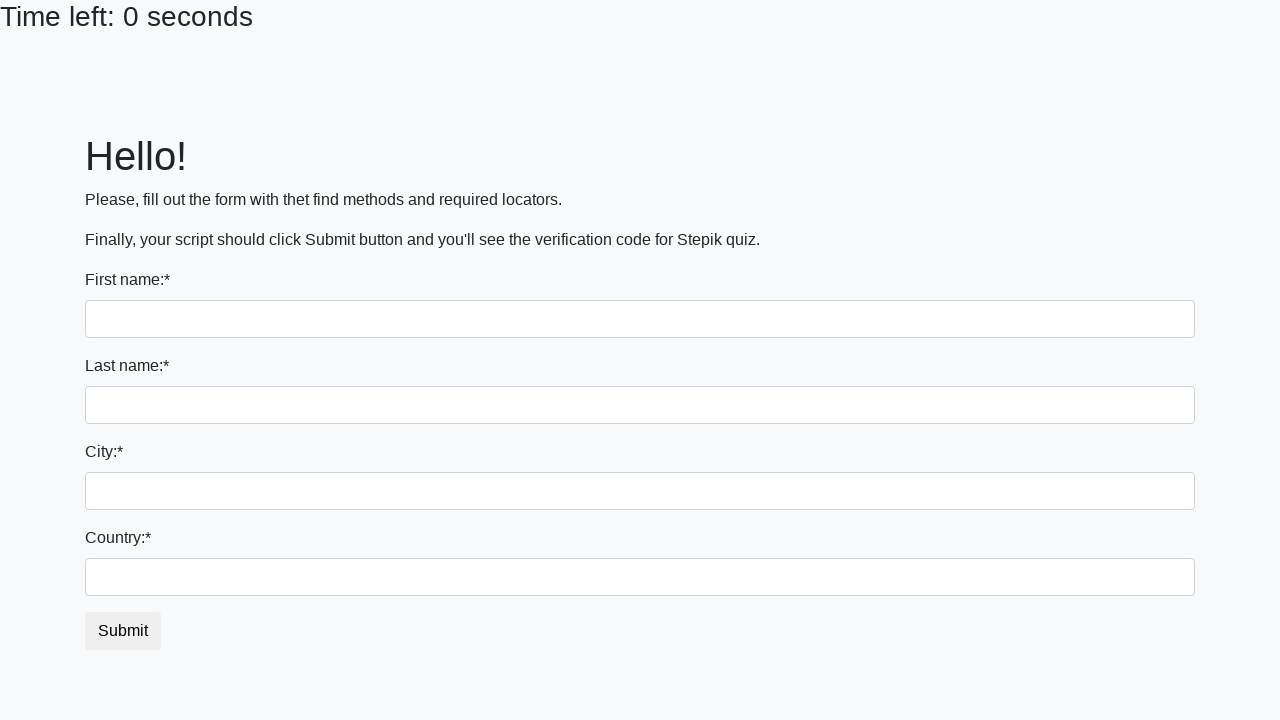